Tests PDF file download functionality by clicking a button to generate a PDF and then clicking the download link to download it, verifying the download completes successfully.

Starting URL: https://testautomationpractice.blogspot.com/p/download-files_25.html

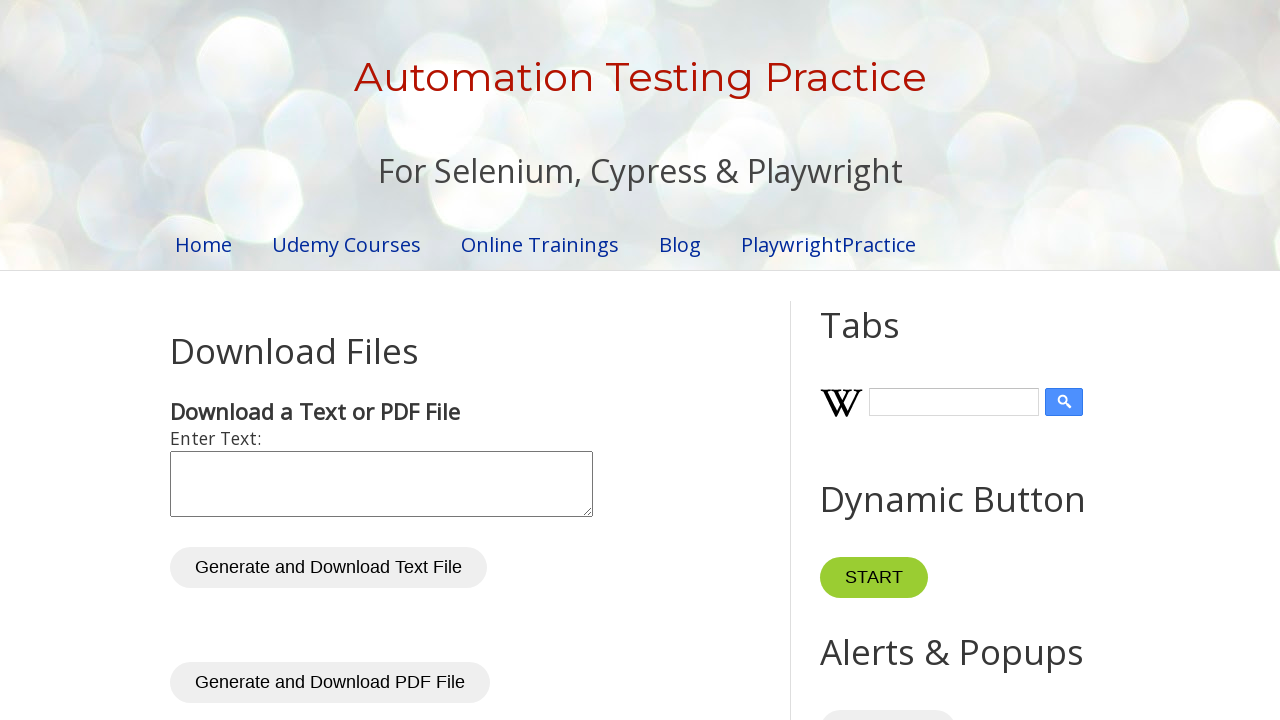

Clicked button to generate PDF at (330, 683) on #generatePdf
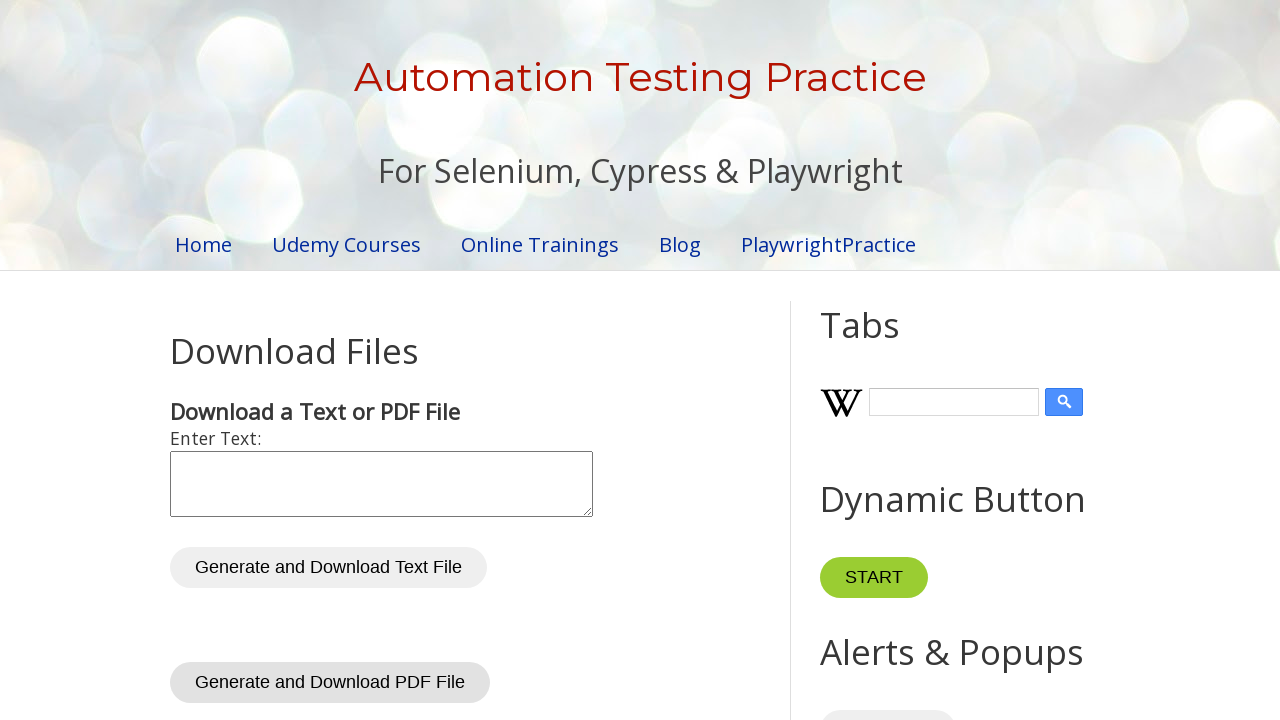

Clicked PDF download link at (246, 361) on #pdfDownloadLink
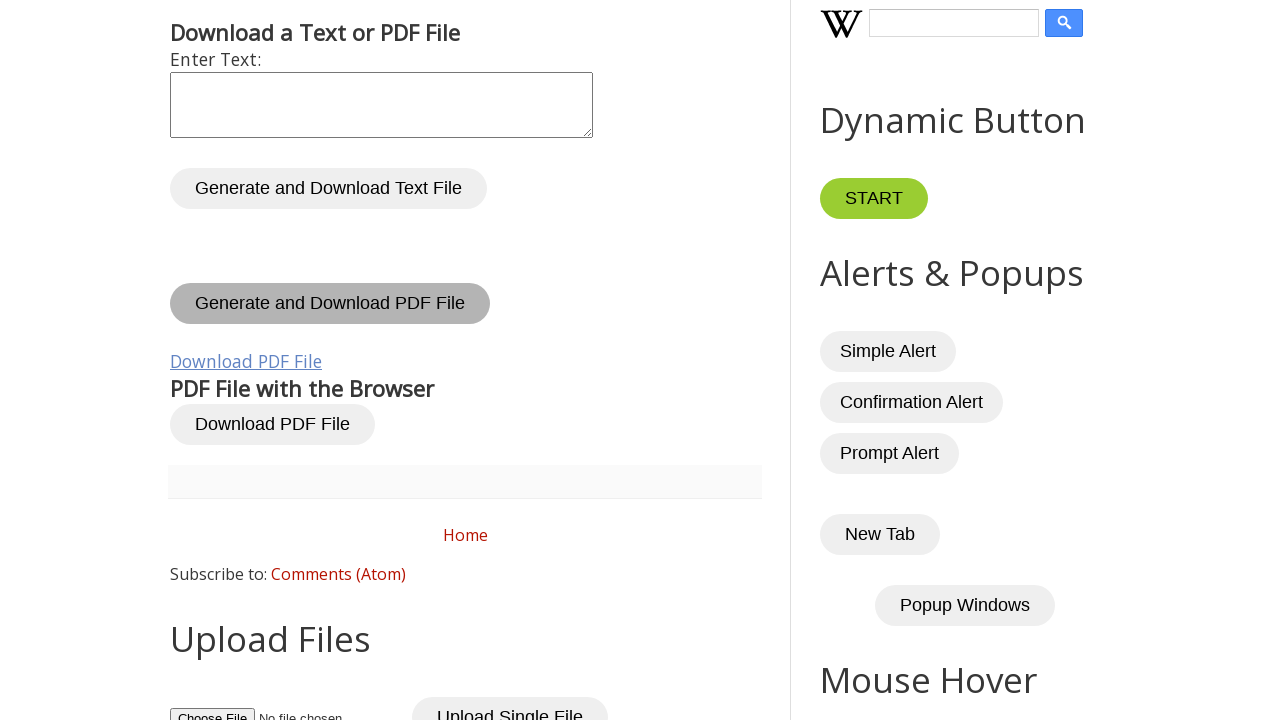

Download object received
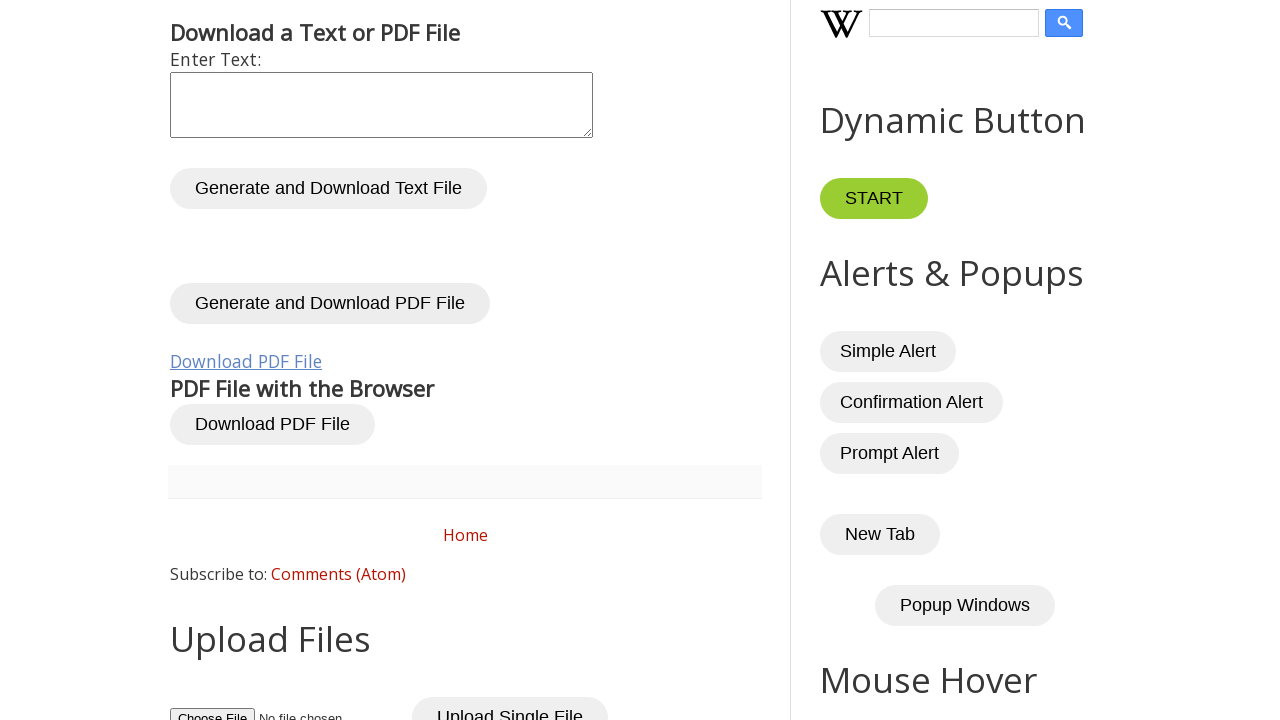

Download completed and path retrieved
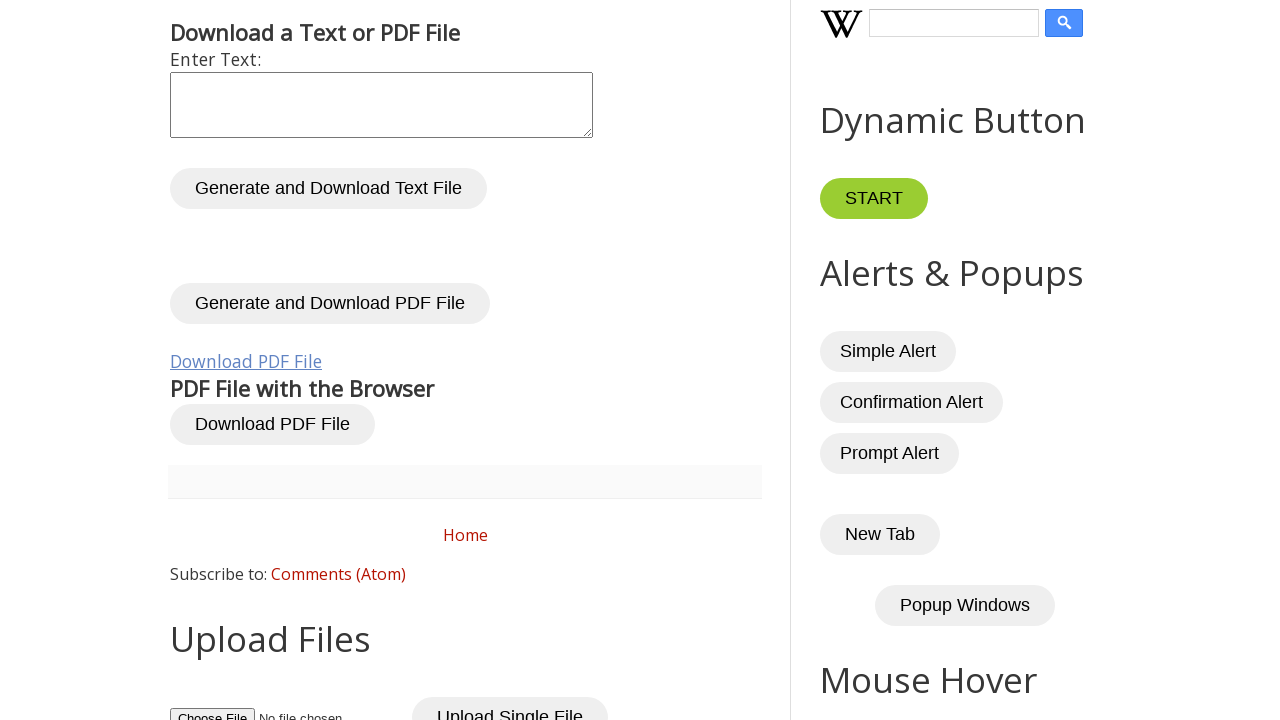

Retrieved suggested filename from download
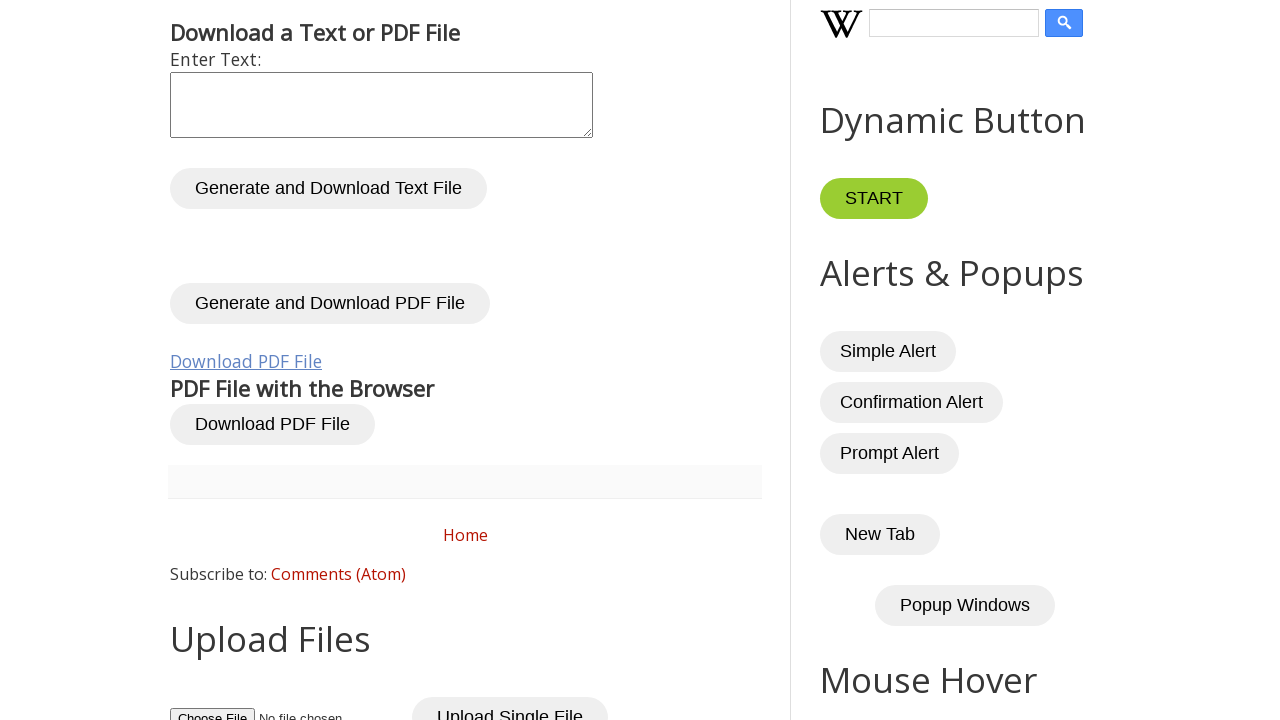

Verified suggested filename is not None
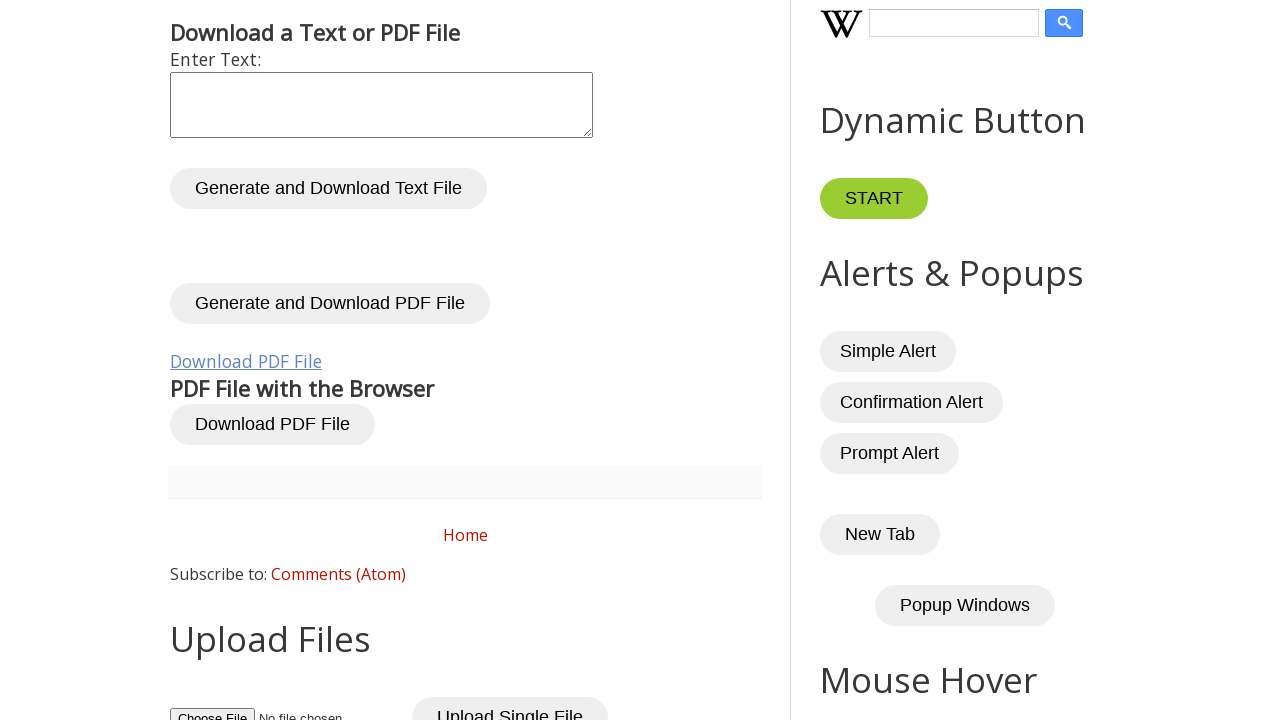

Verified suggested filename contains 'pdf'
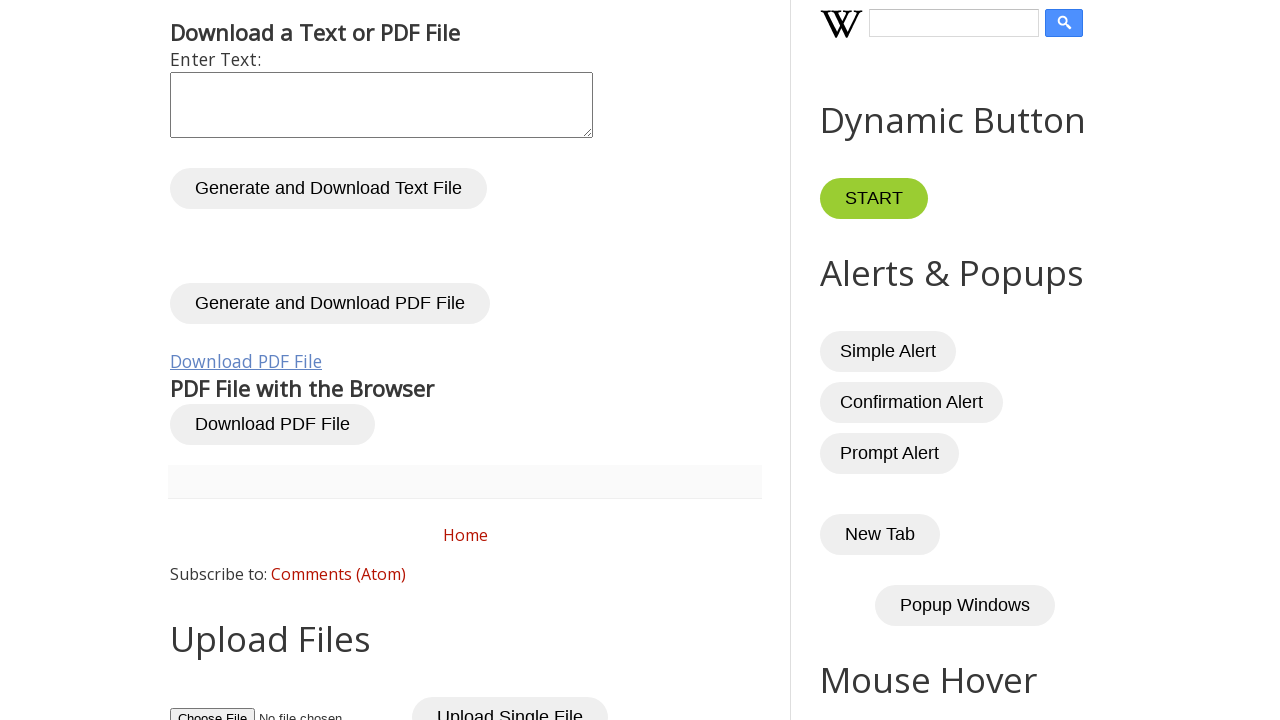

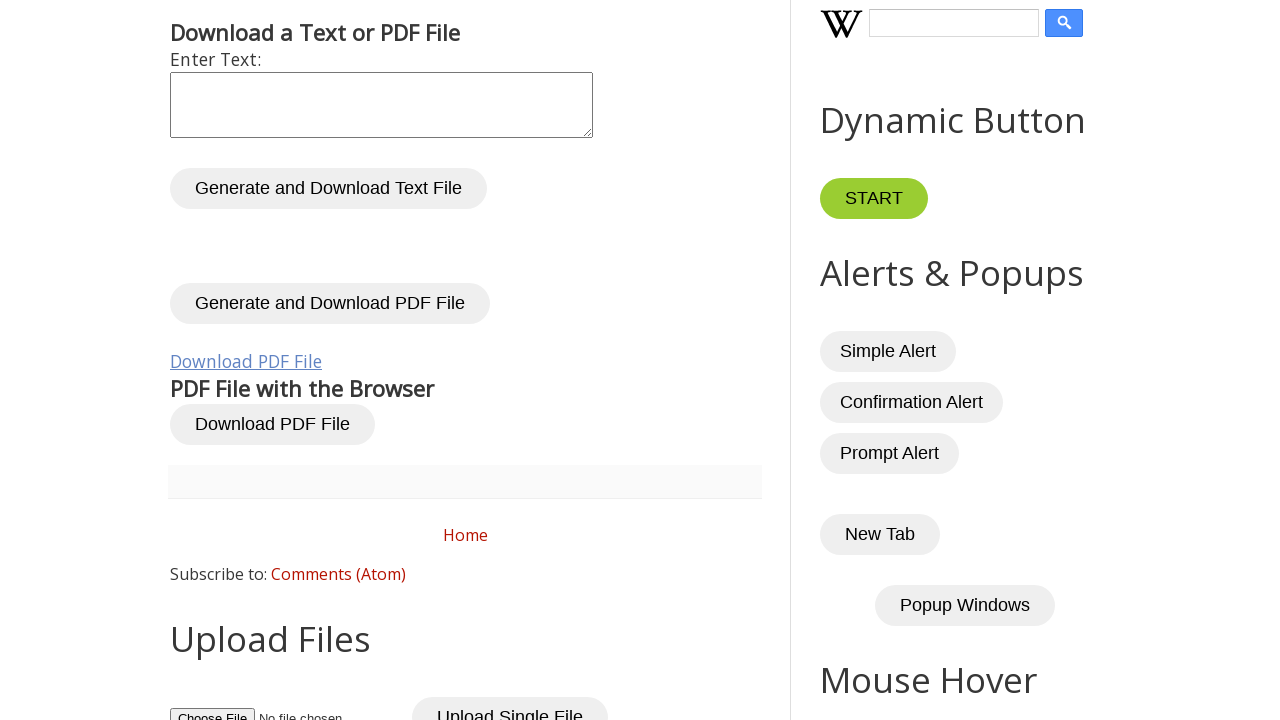